Navigates to Find a park page and clicks on the A-Z park list link to verify it redirects to the correct alphabetical listing page.

Starting URL: https://bcparks.ca/

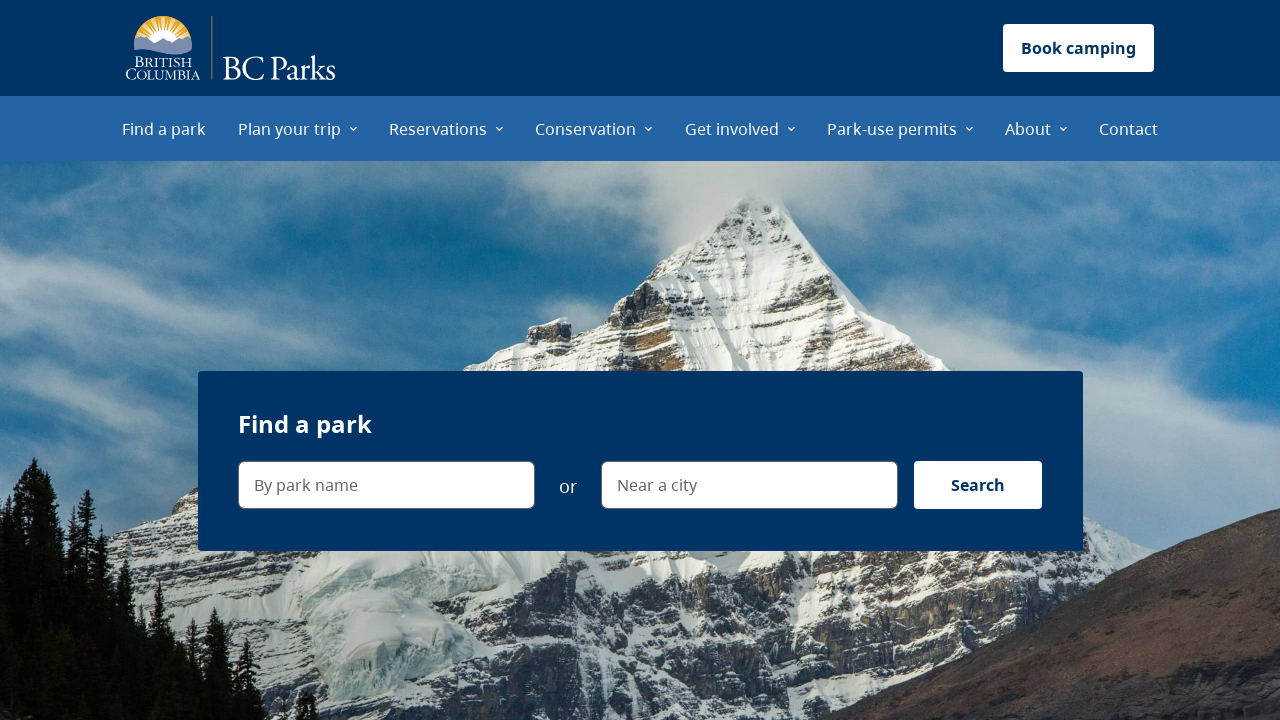

Clicked on 'Find a park' menu item at (164, 128) on internal:role=menuitem[name="Find a park"i]
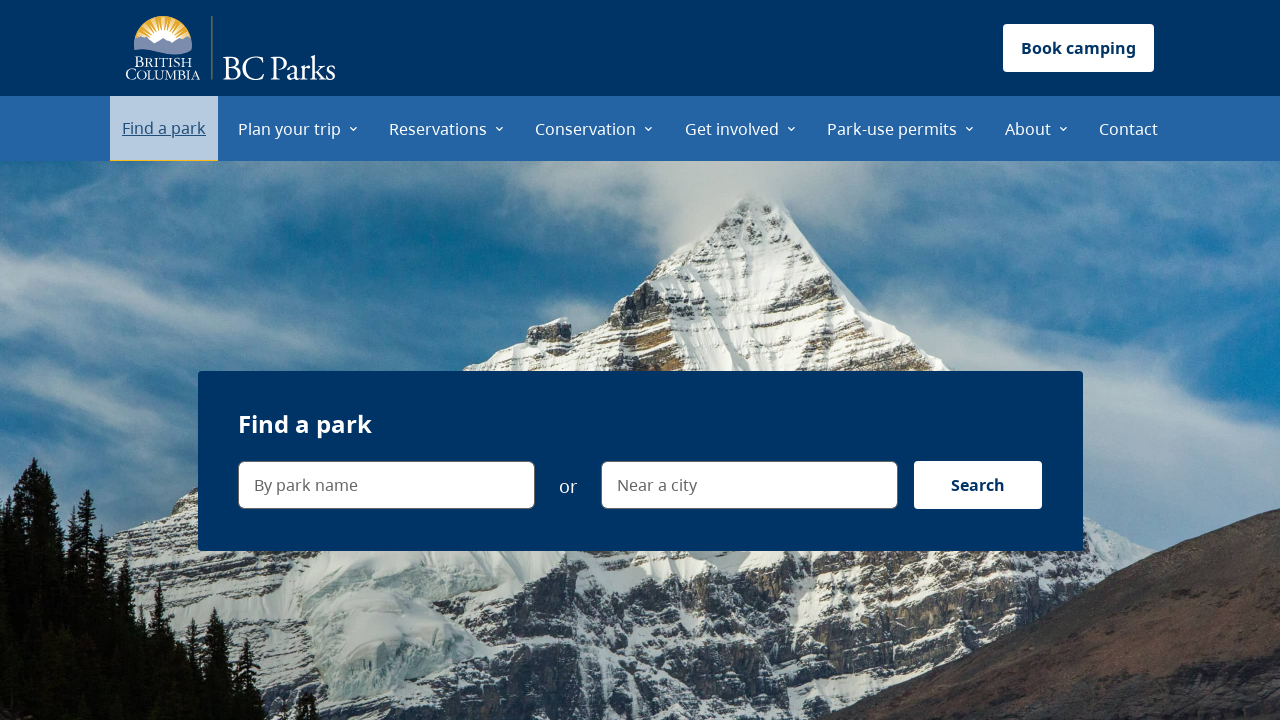

Waited for page to reach networkidle state
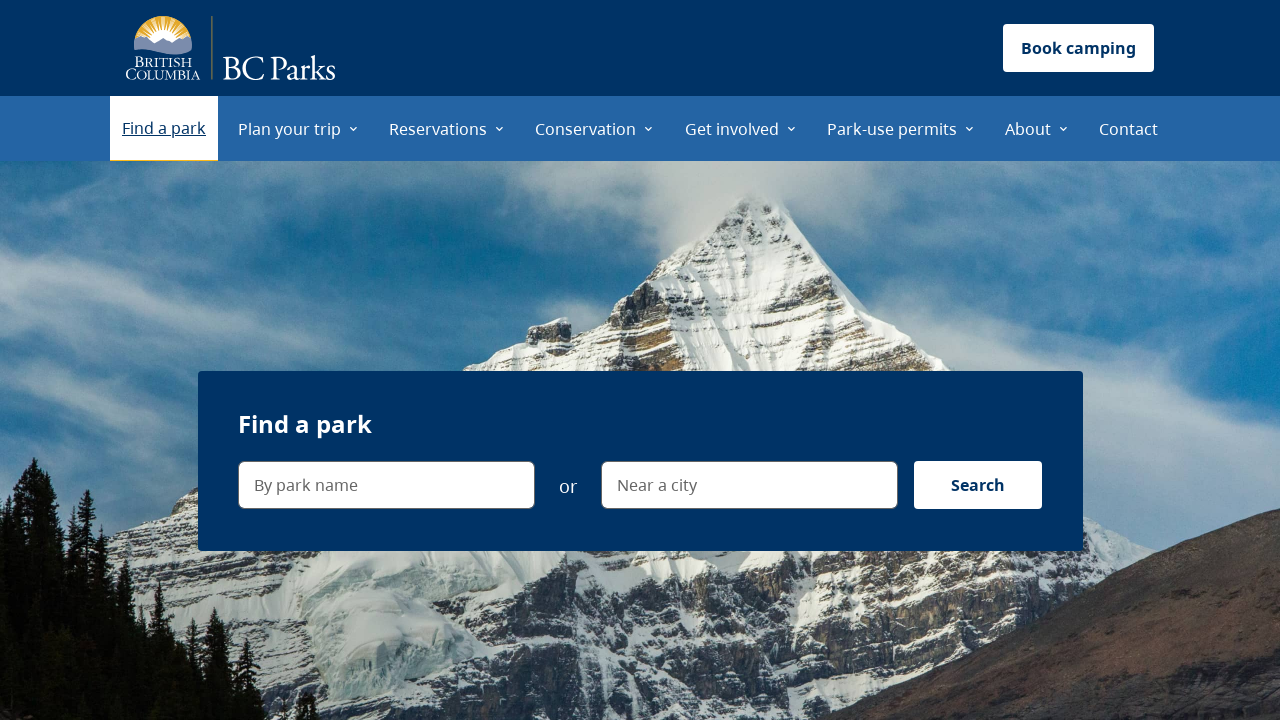

Verified navigation to Find a park page (https://bcparks.ca/find-a-park/)
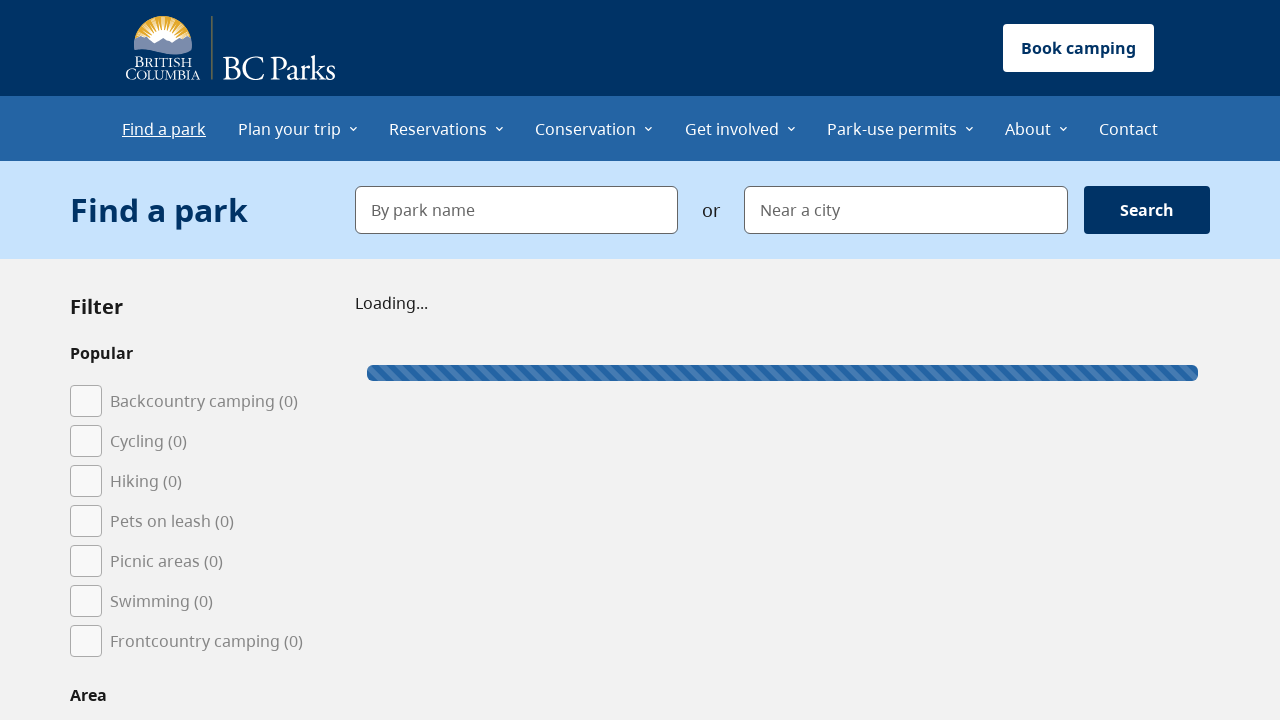

Clicked on 'A–Z park list' link at (116, 361) on internal:role=link[name="A–Z park list"i]
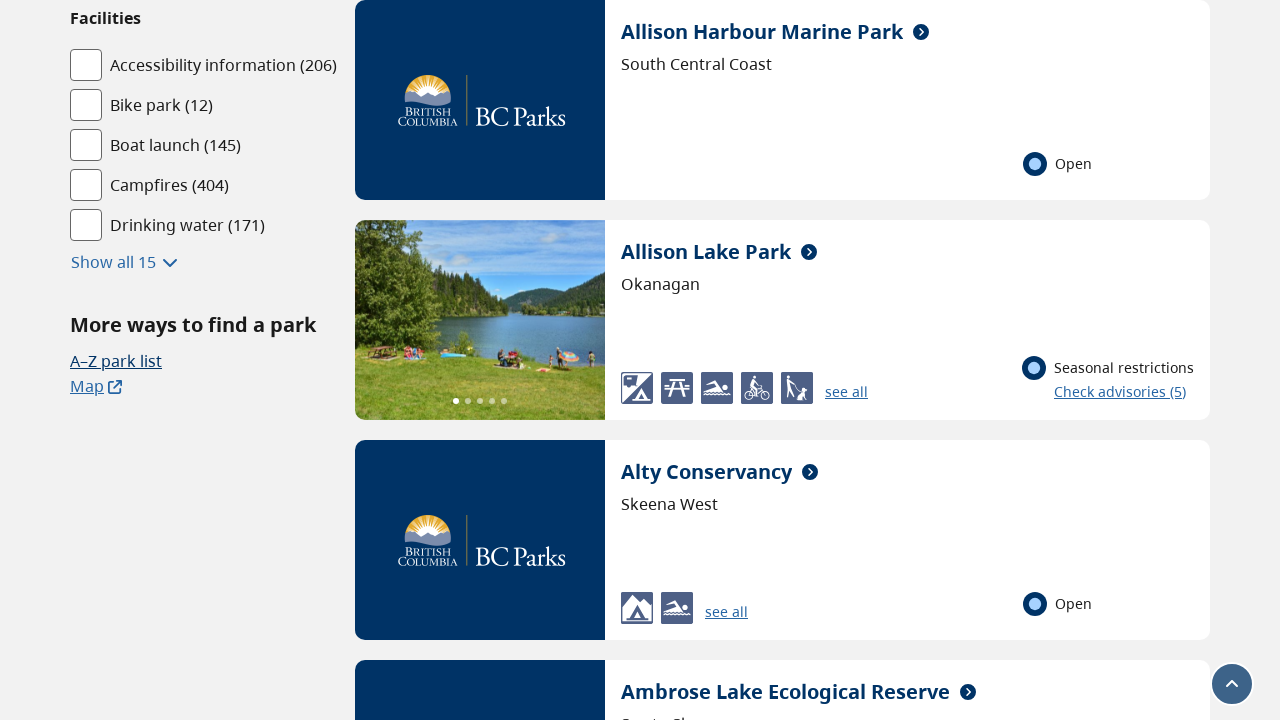

Verified successful redirect to A-Z park list page (https://bcparks.ca/find-a-park/a-z-list/)
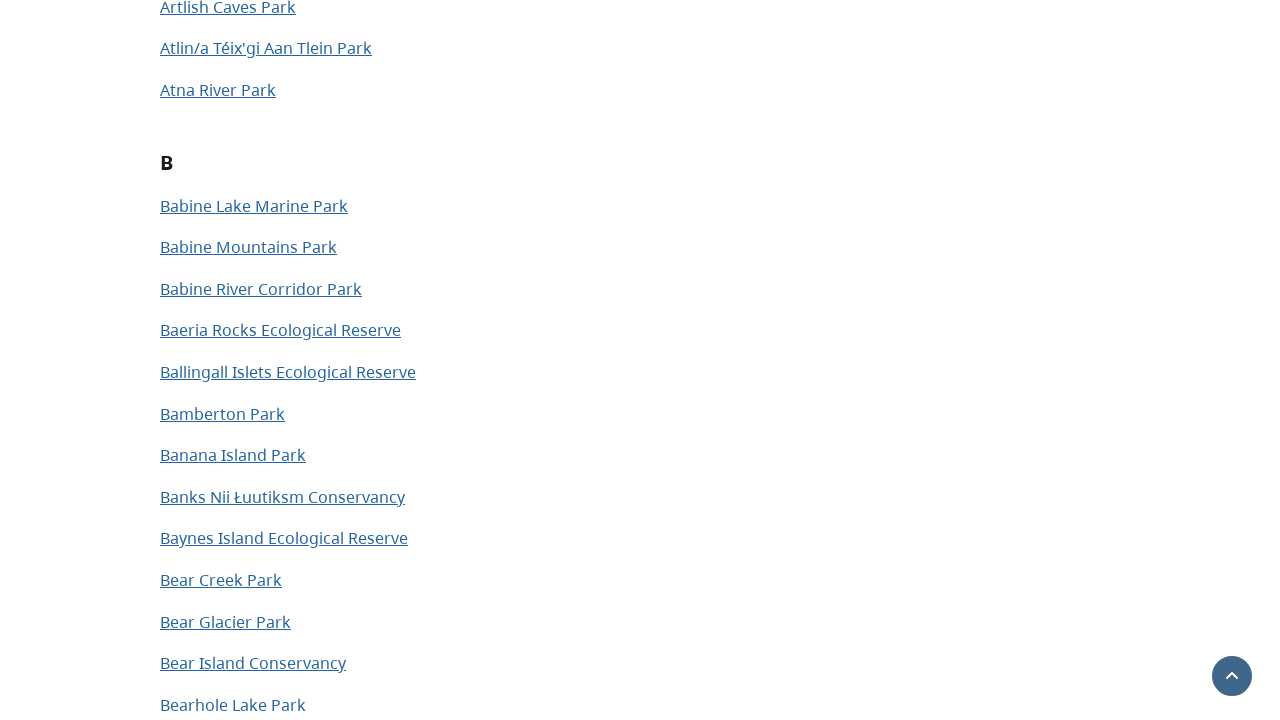

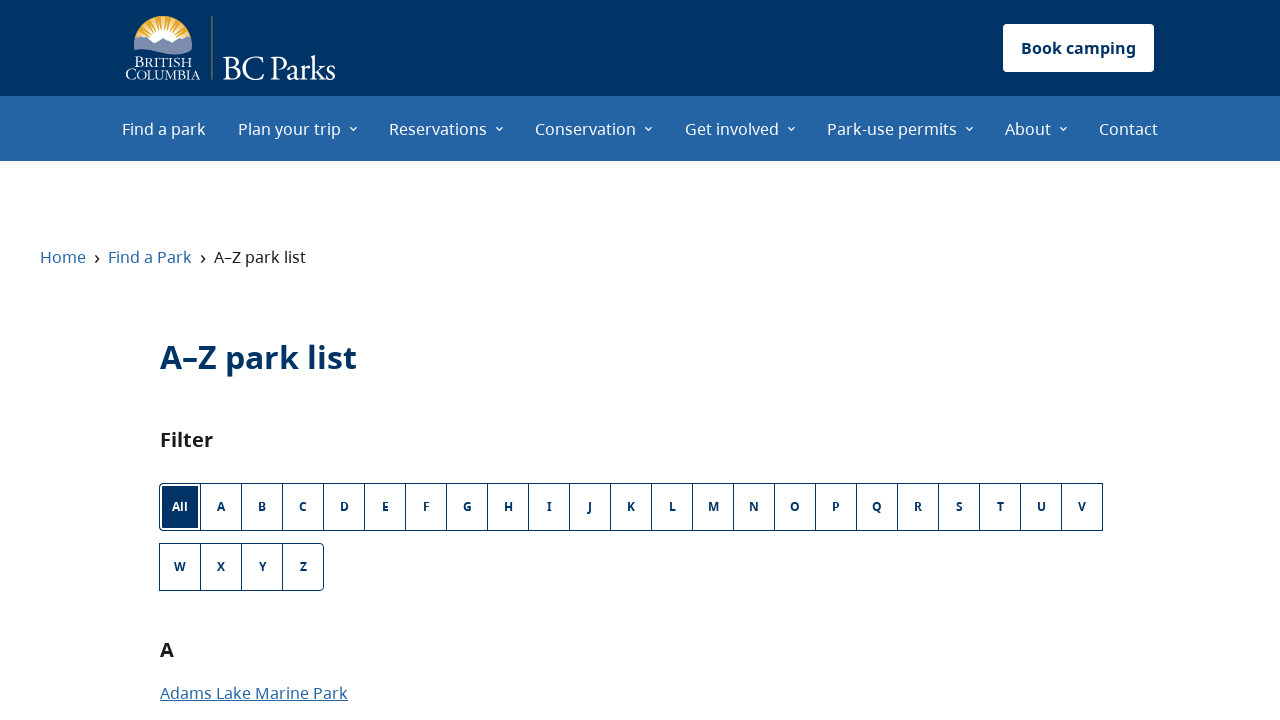